Tests dynamic table functionality by inputting JSON data, refreshing the table, and verifying the table displays the correct data

Starting URL: https://testpages.herokuapp.com/styled/tag/dynamic-table.html

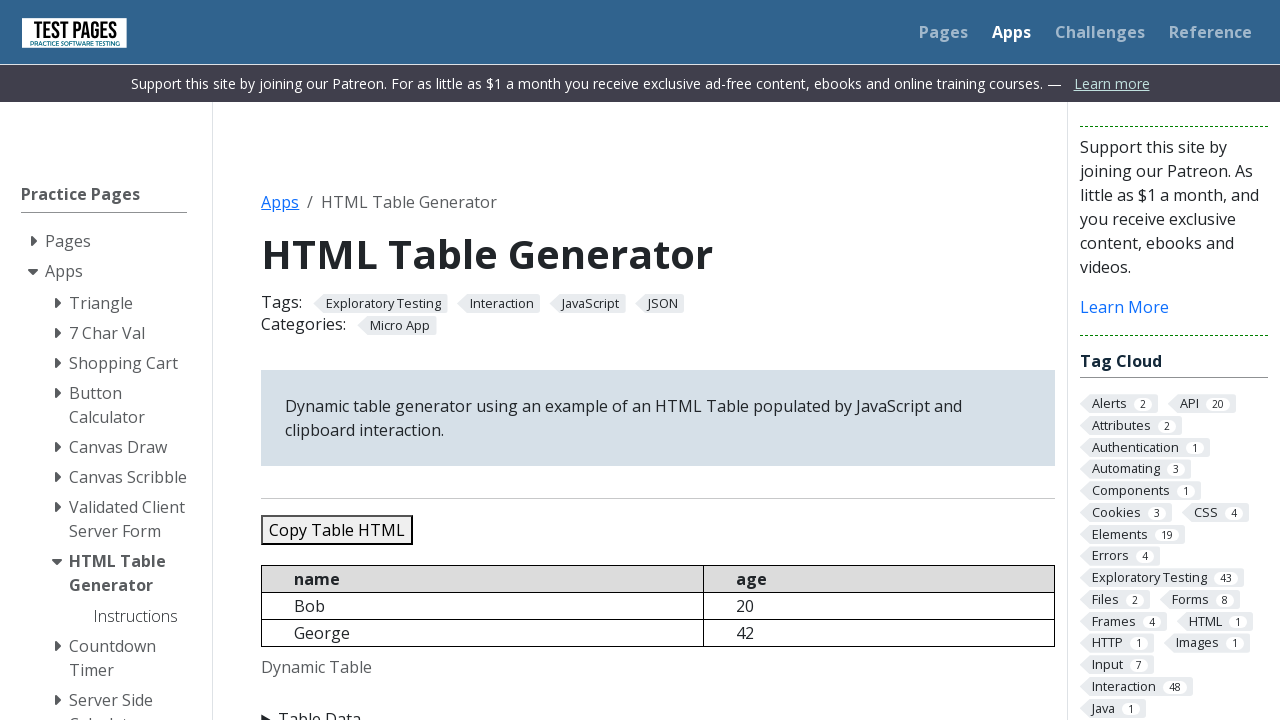

Expanded the Table Data section at (658, 708) on xpath=//summary[normalize-space()='Table Data']
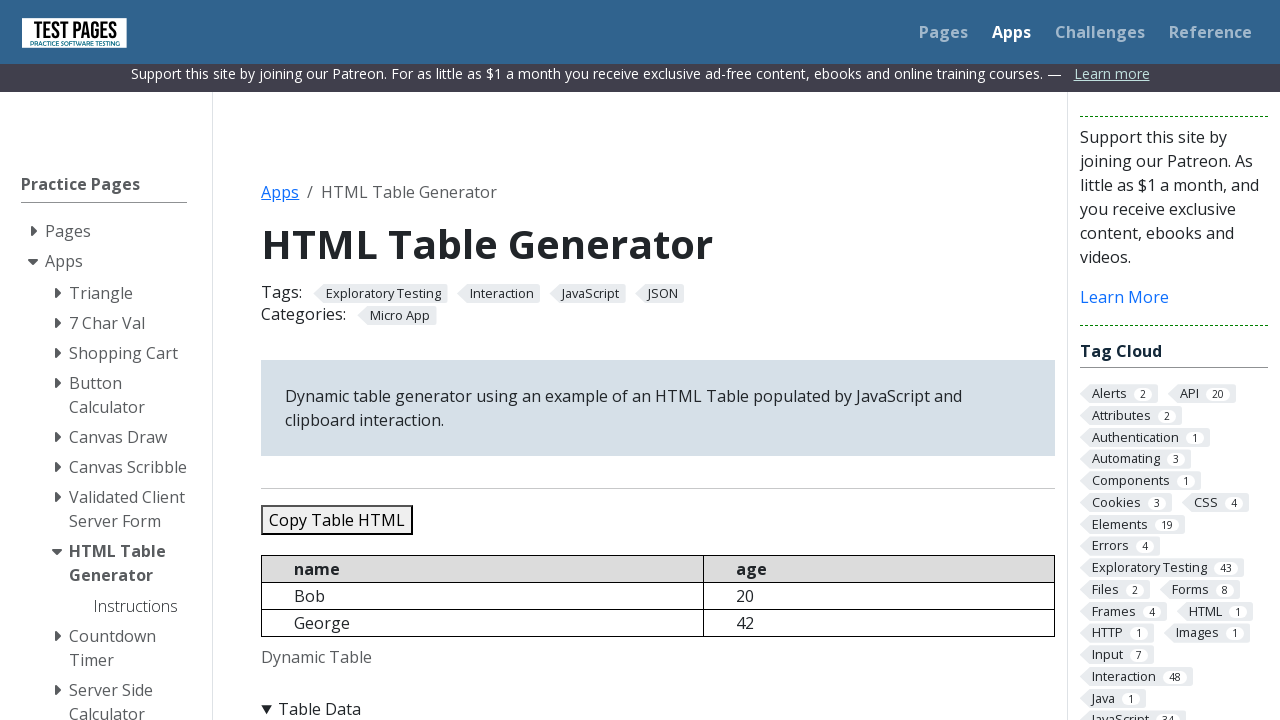

Filled the JSON data textarea with test data on //textarea[@id='jsondata']
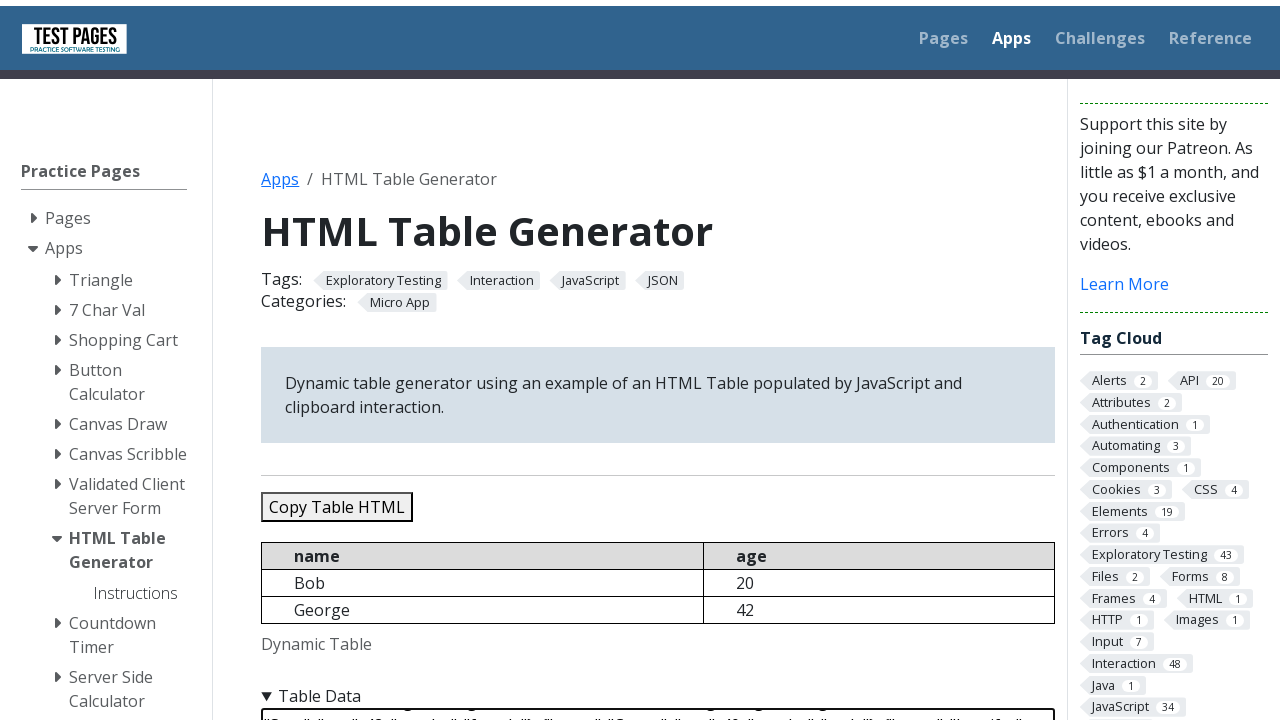

Clicked refresh button to update the table at (359, 360) on xpath=//button[@id='refreshtable']
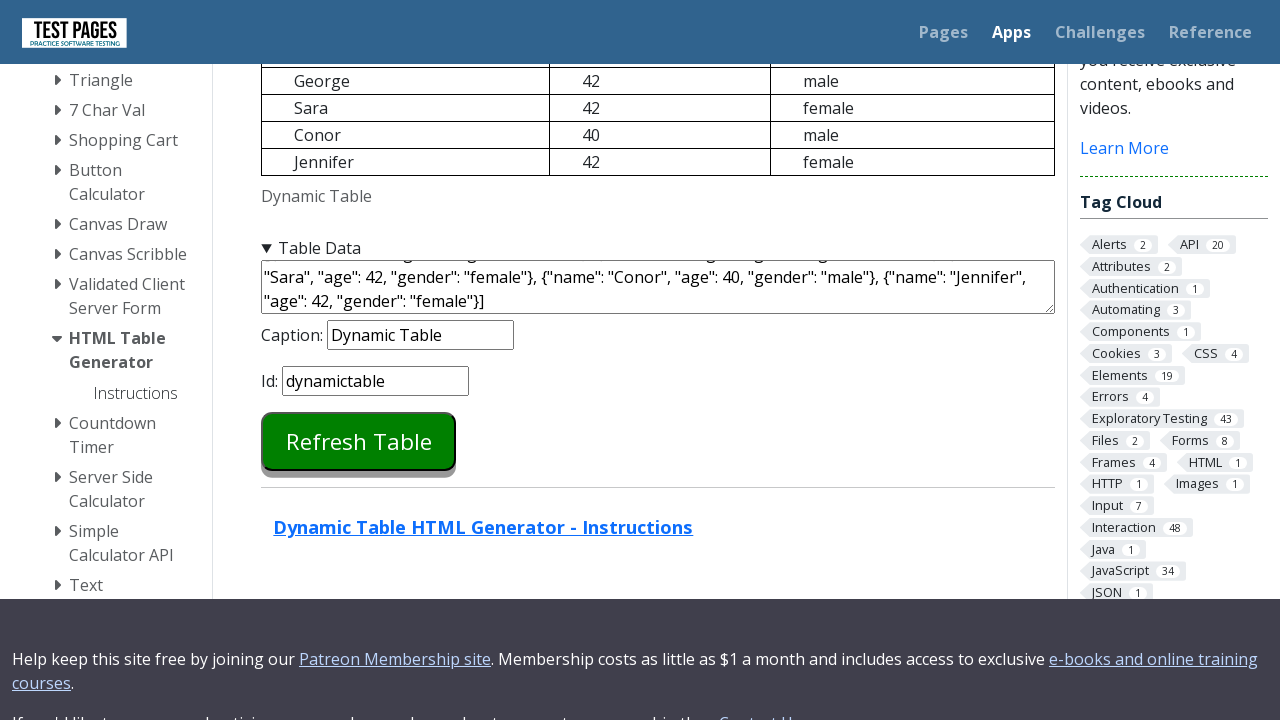

Table has been loaded and rendered
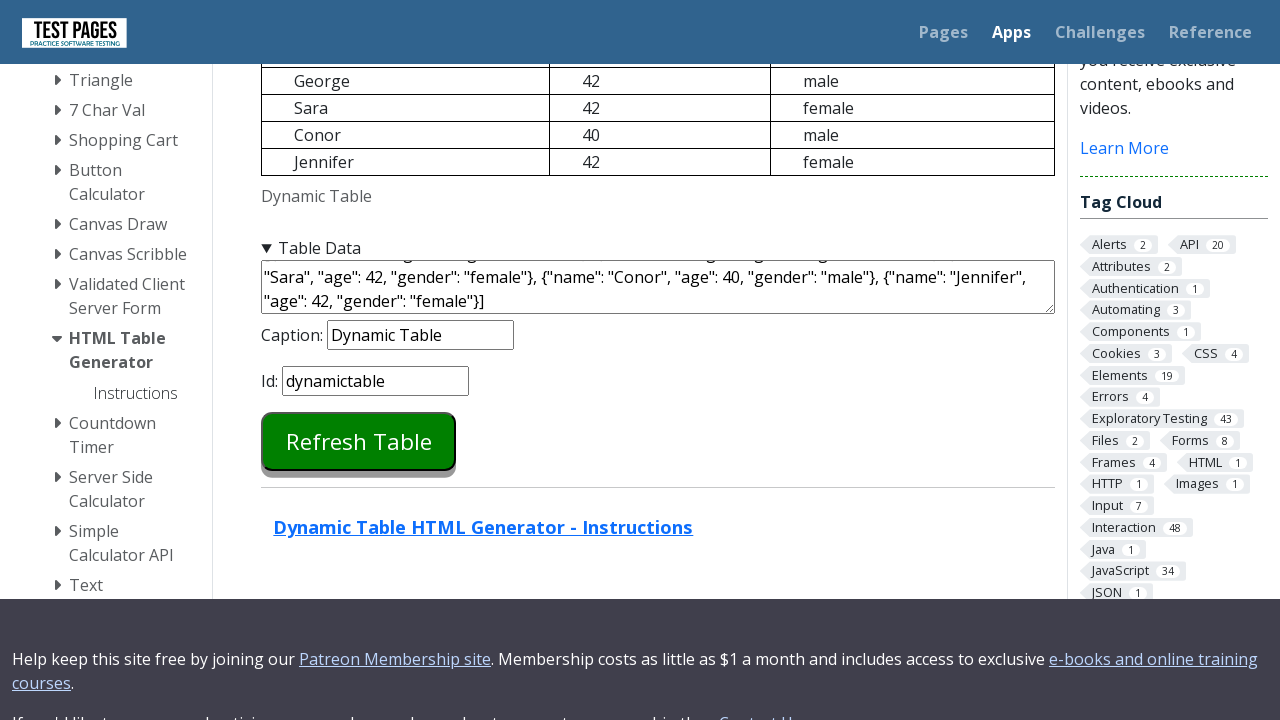

Verified table cell (1, 0) contains 'Bob'
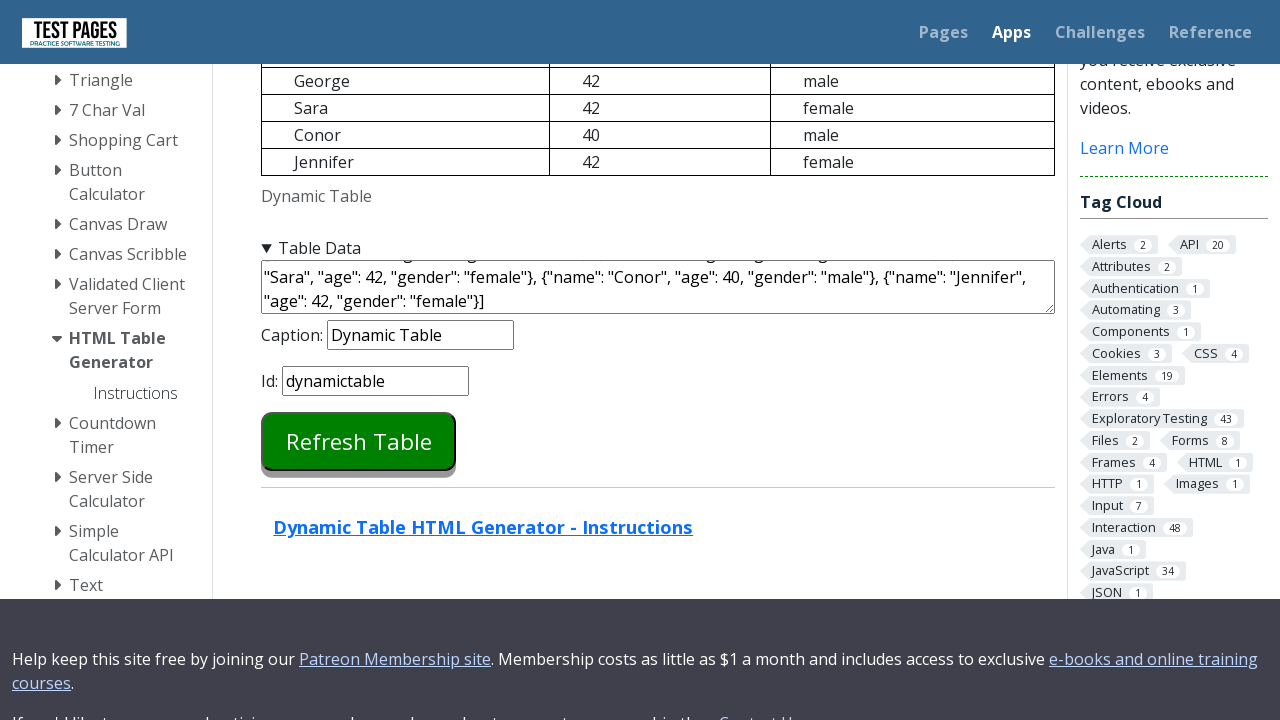

Verified table cell (1, 1) contains '20'
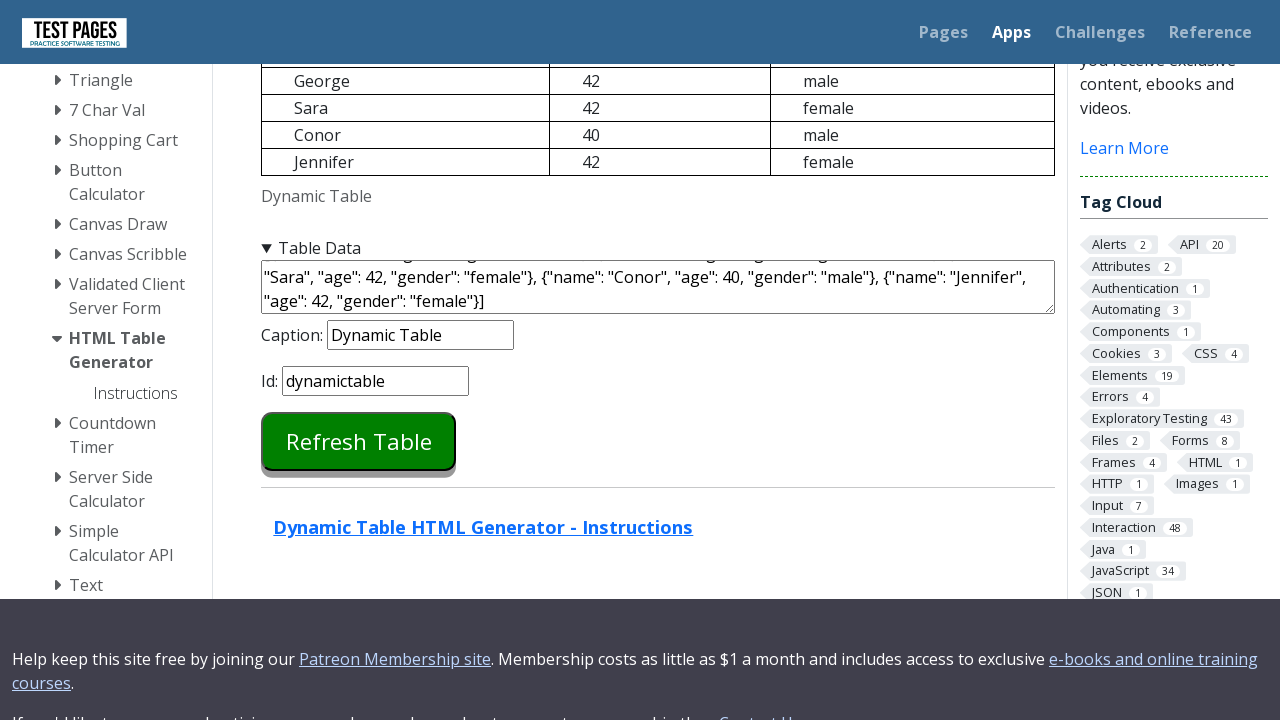

Verified table cell (1, 2) contains 'male'
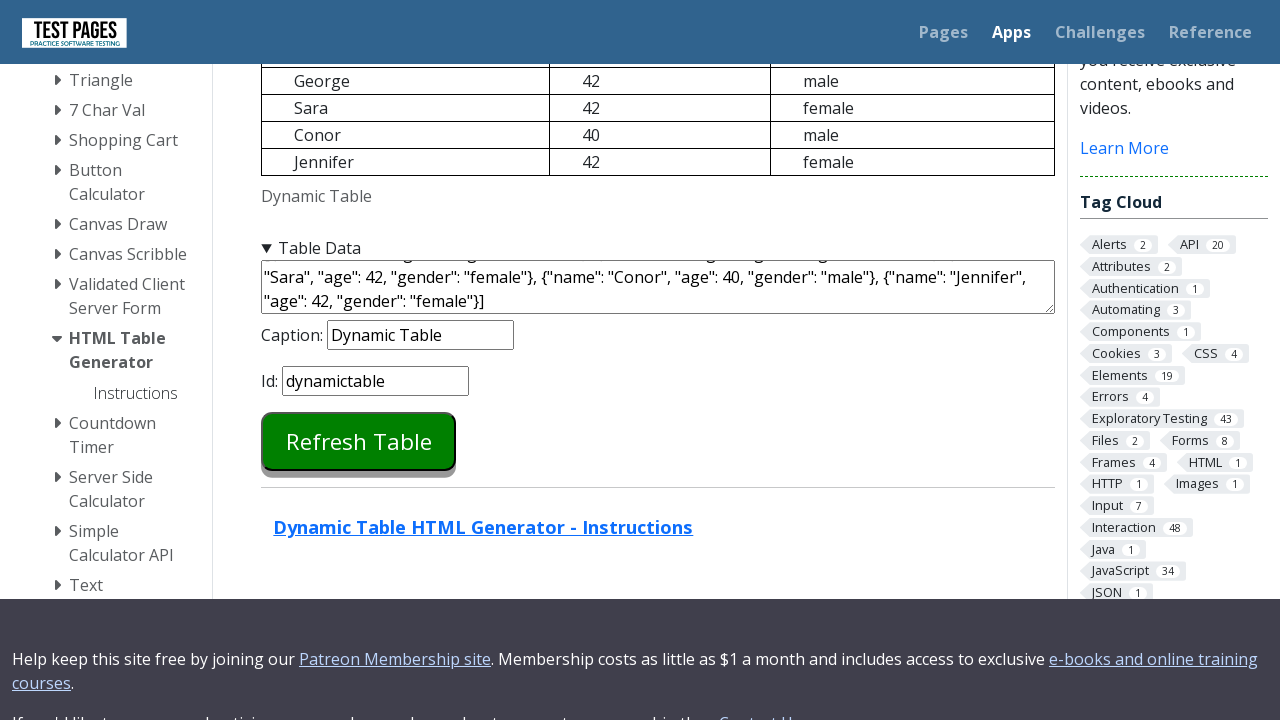

Verified table cell (2, 0) contains 'George'
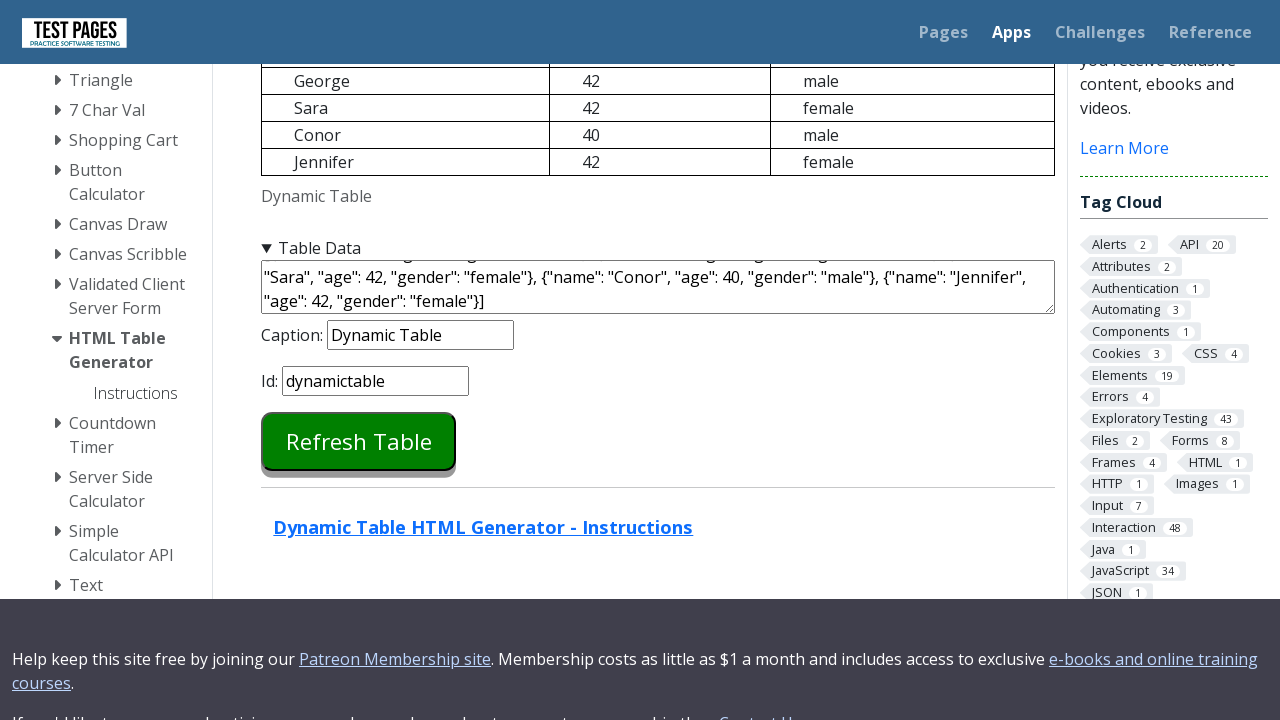

Verified table cell (2, 1) contains '42'
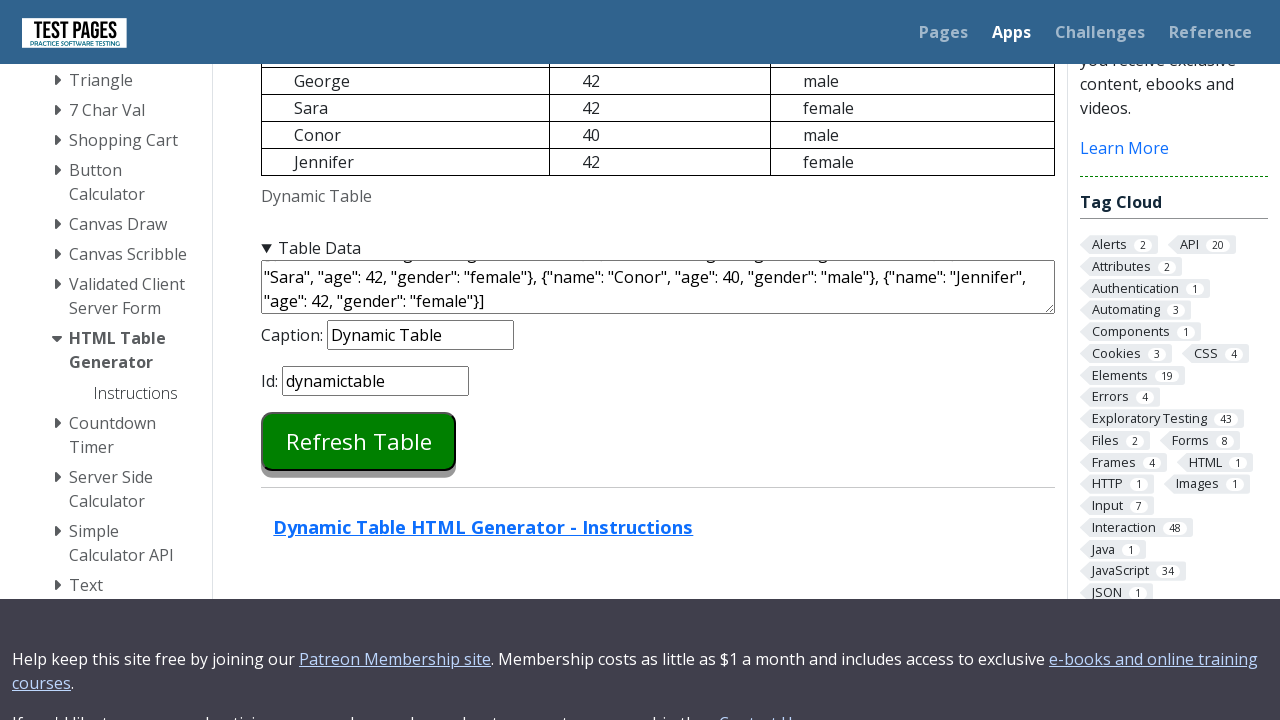

Verified table cell (2, 2) contains 'male'
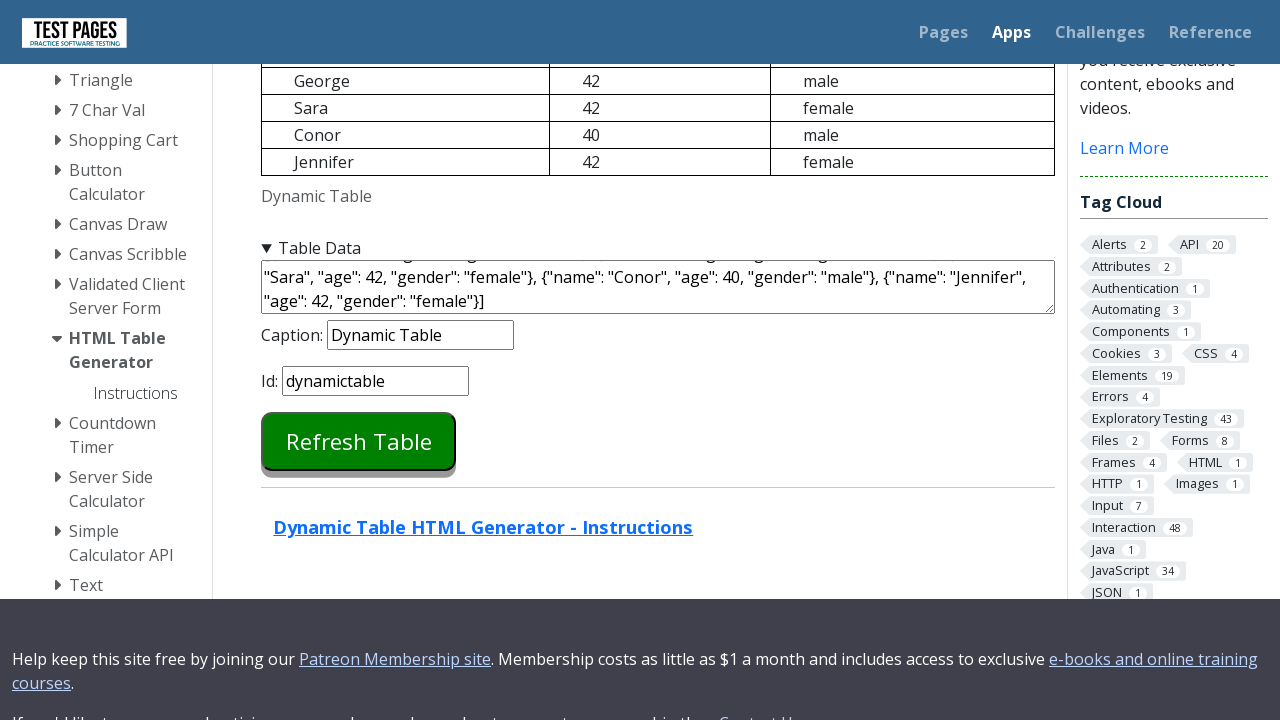

Verified table cell (3, 0) contains 'Sara'
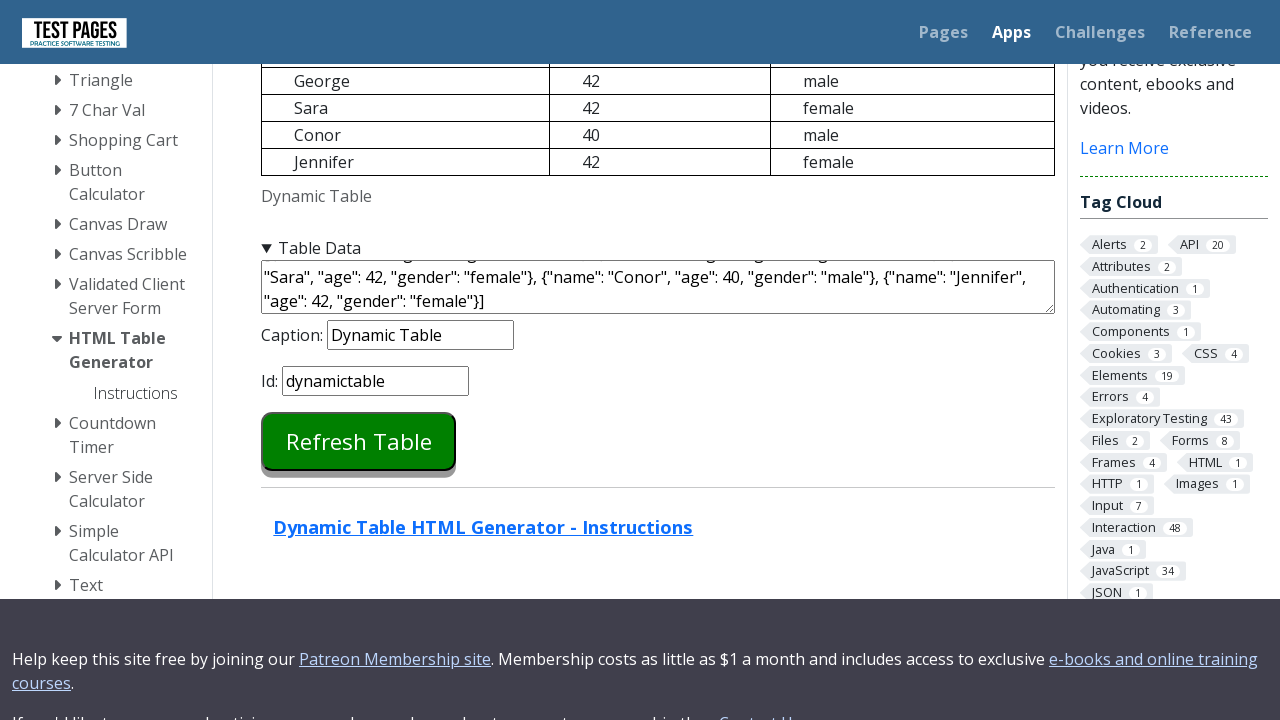

Verified table cell (3, 1) contains '42'
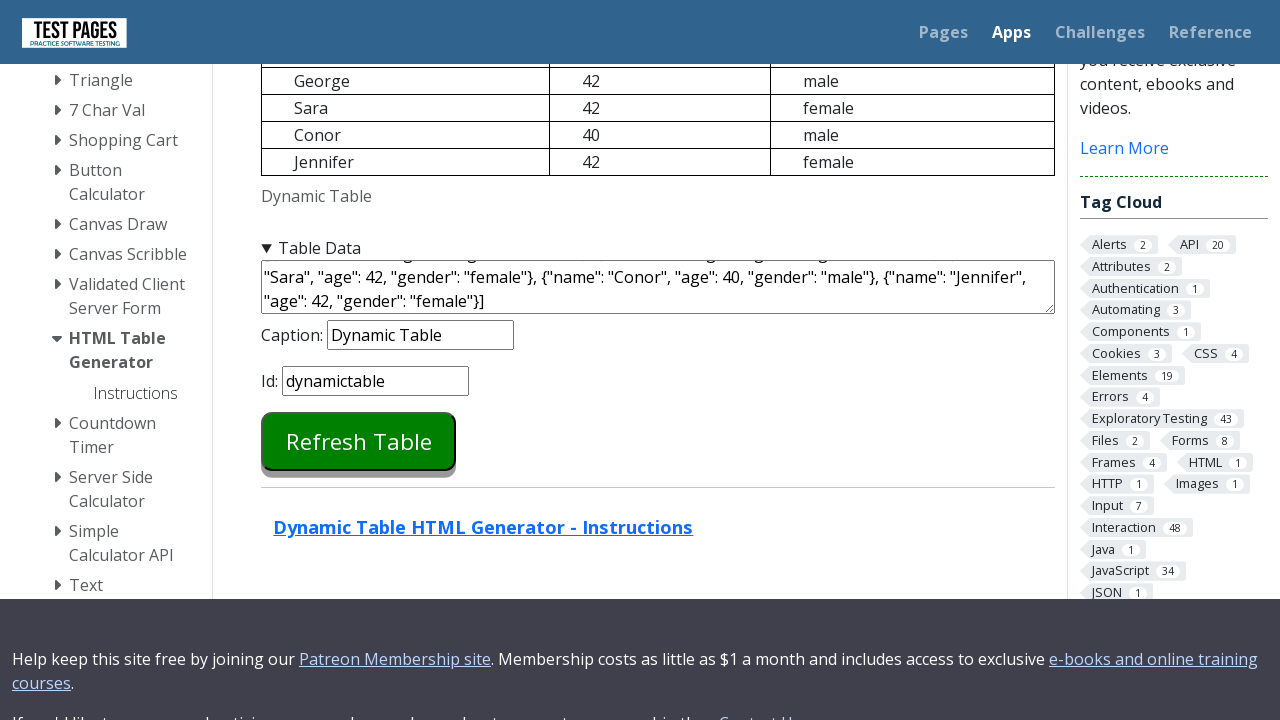

Verified table cell (3, 2) contains 'female'
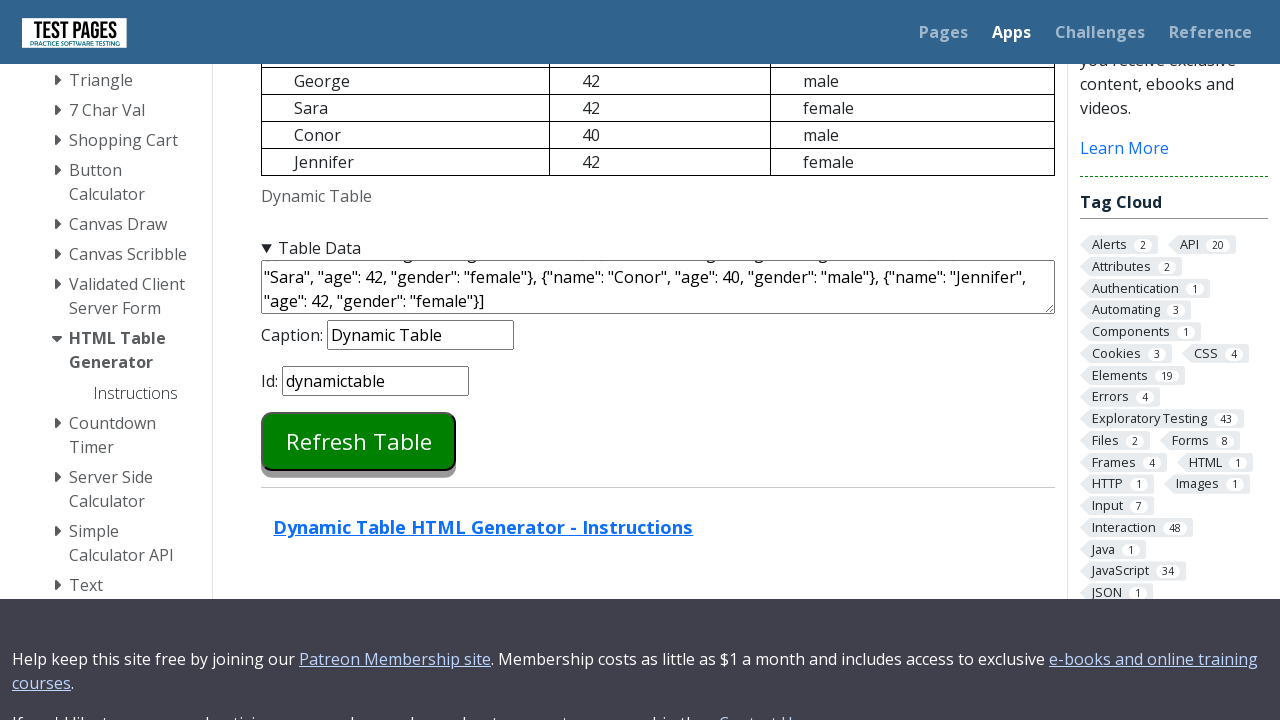

Verified table cell (4, 0) contains 'Conor'
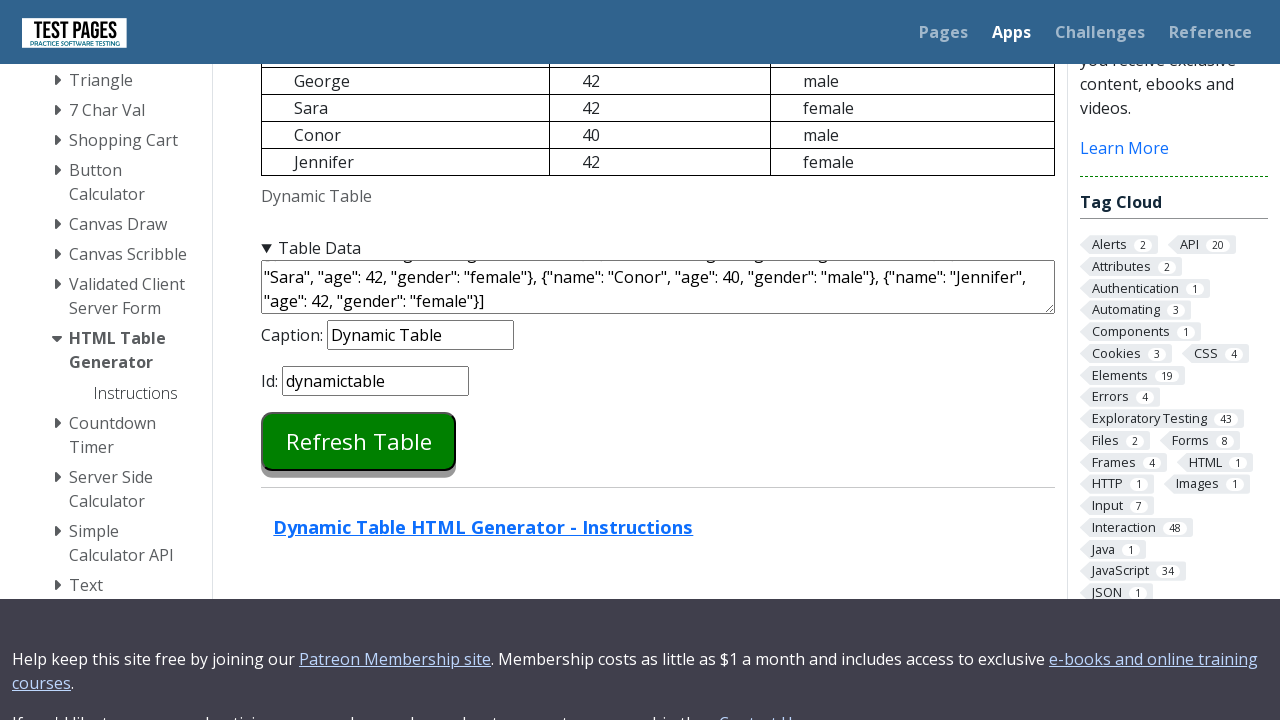

Verified table cell (4, 1) contains '40'
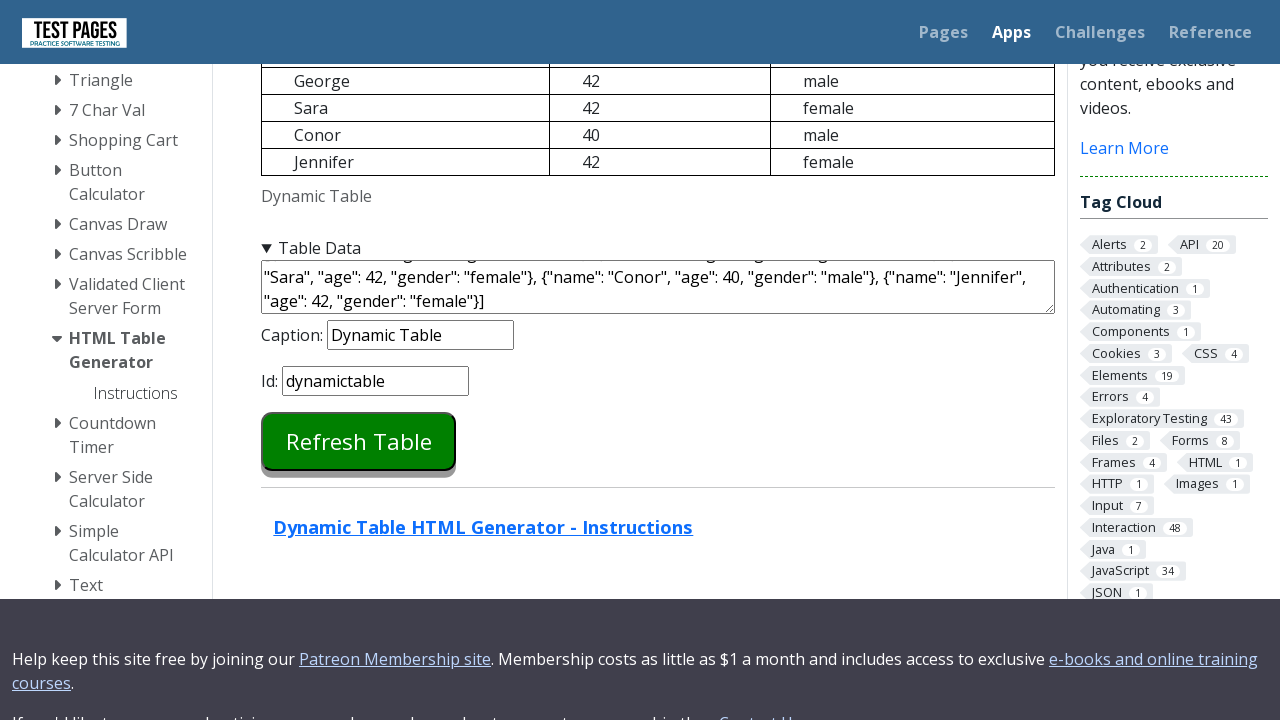

Verified table cell (4, 2) contains 'male'
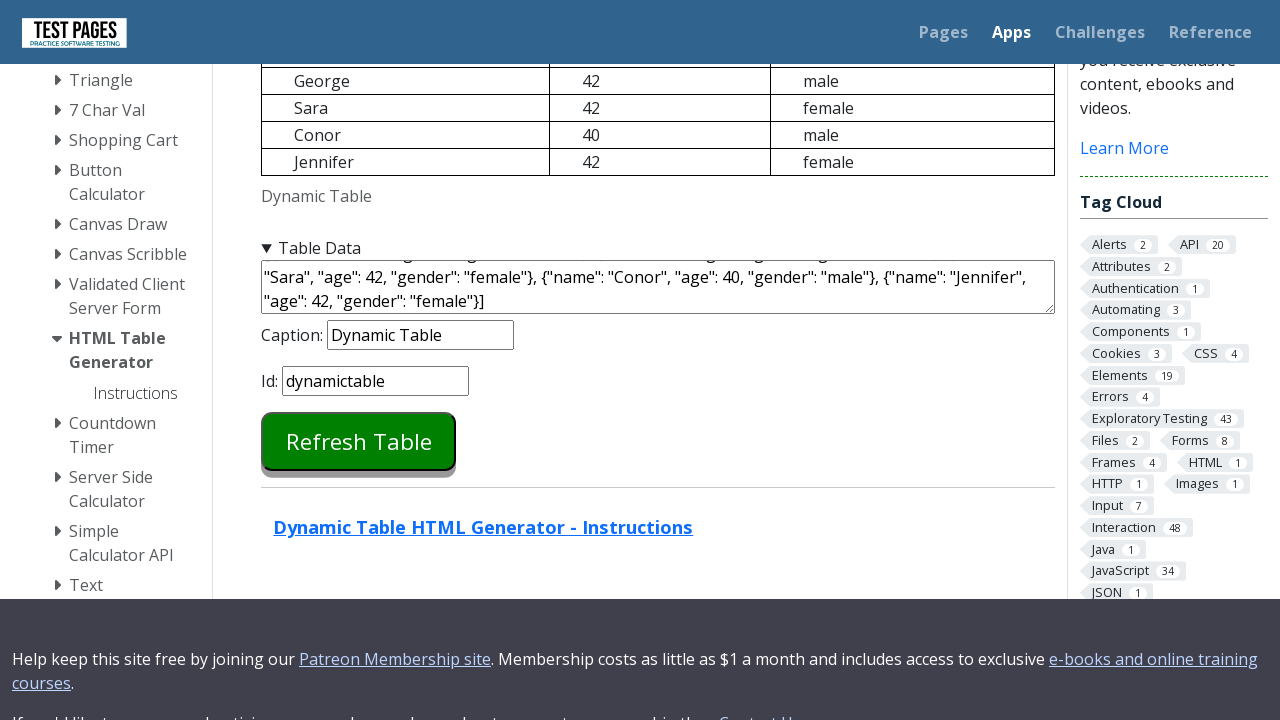

Verified table cell (5, 0) contains 'Jennifer'
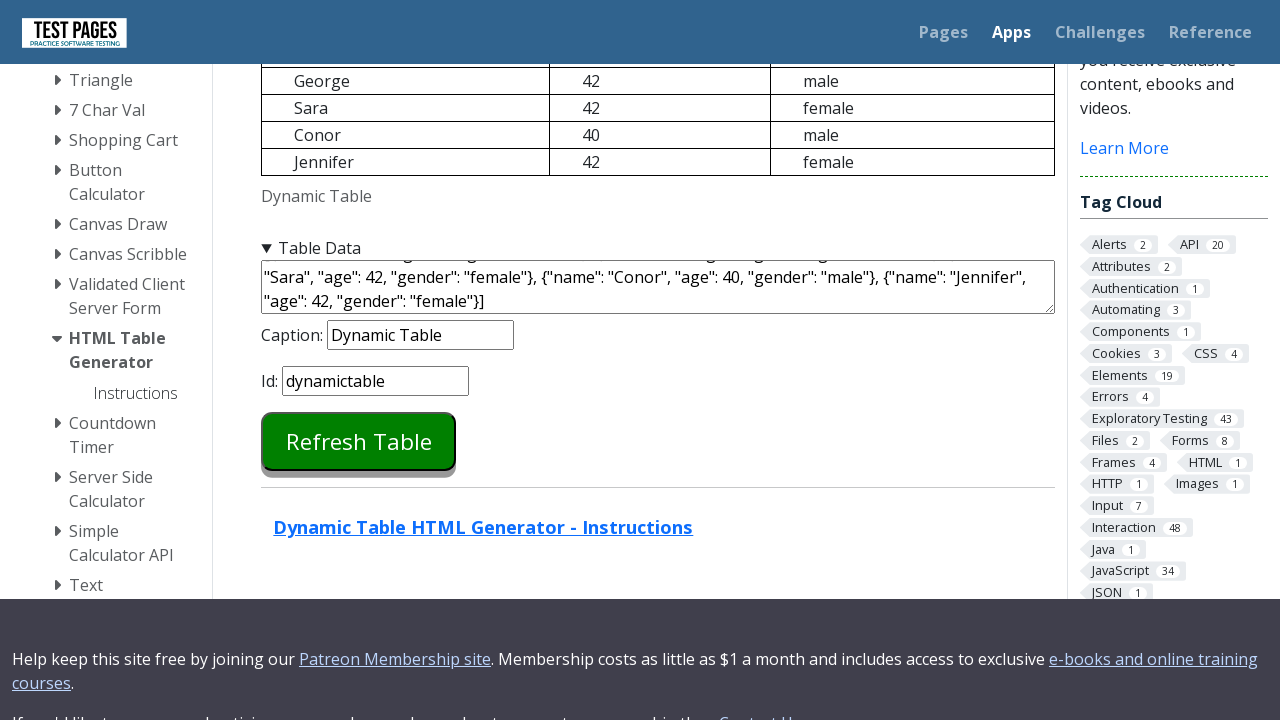

Verified table cell (5, 1) contains '42'
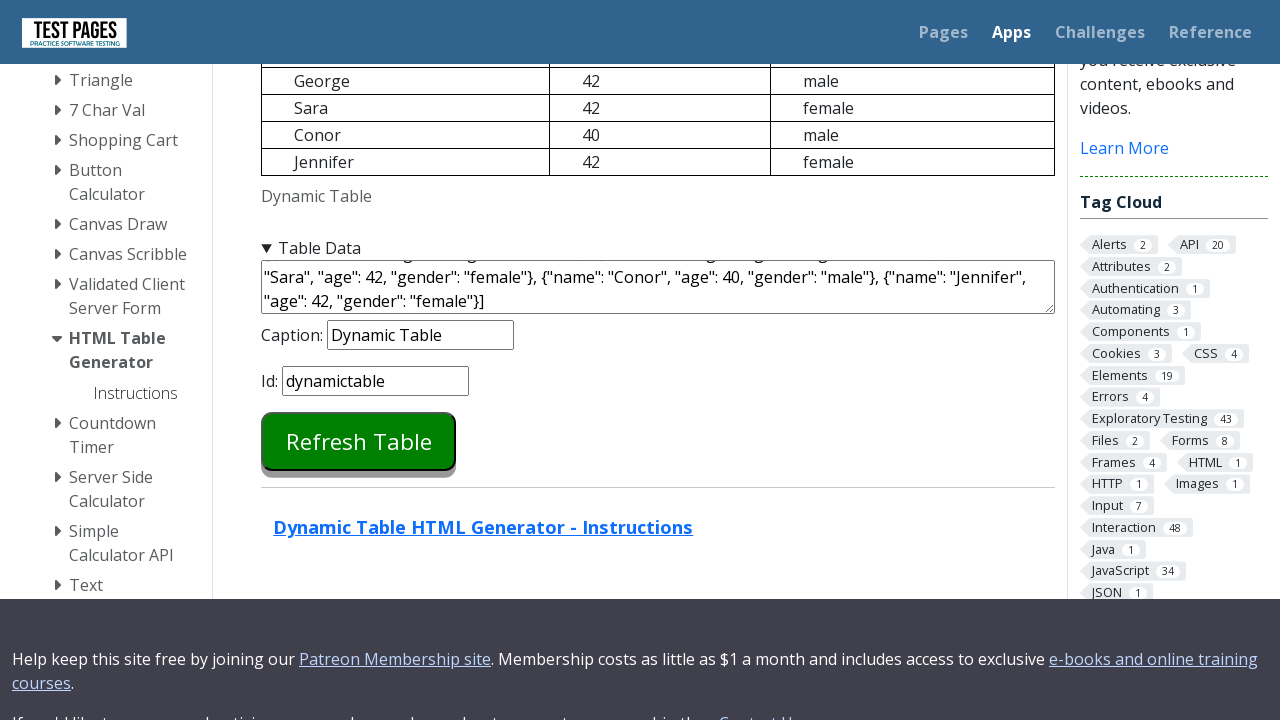

Verified table cell (5, 2) contains 'female'
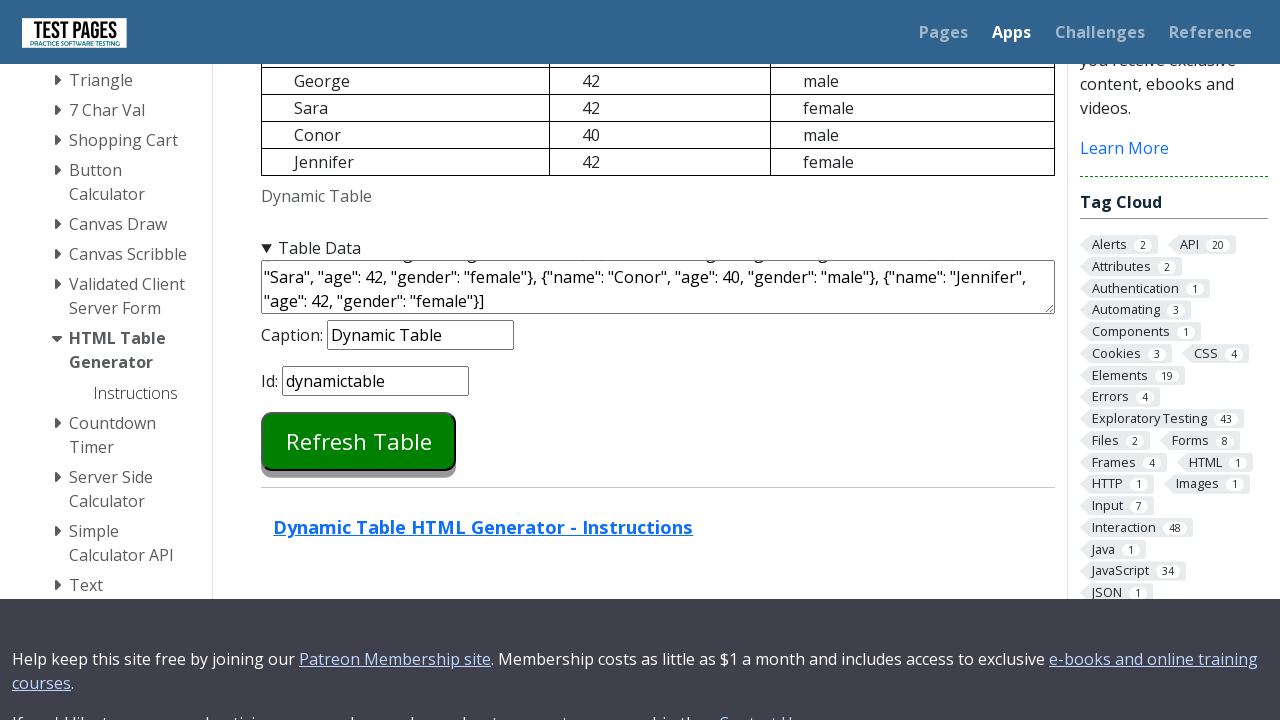

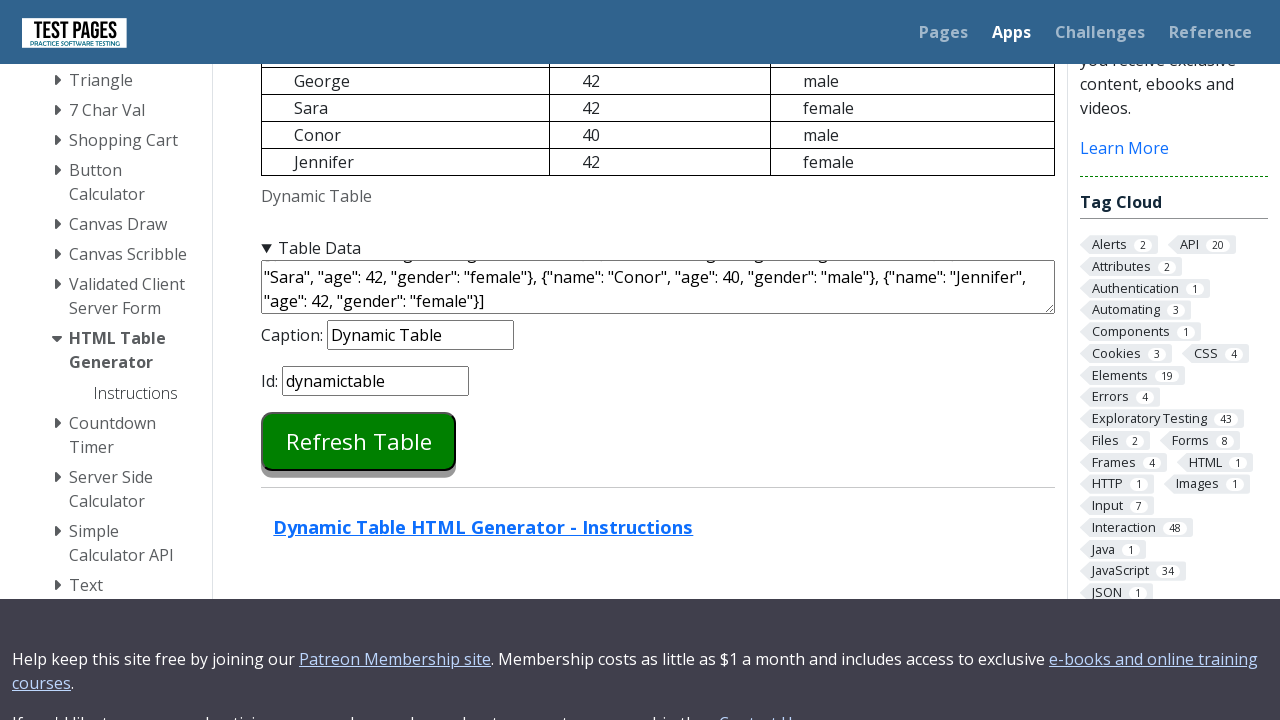